Tests that Clear completed button is hidden when there are no completed items

Starting URL: https://demo.playwright.dev/todomvc

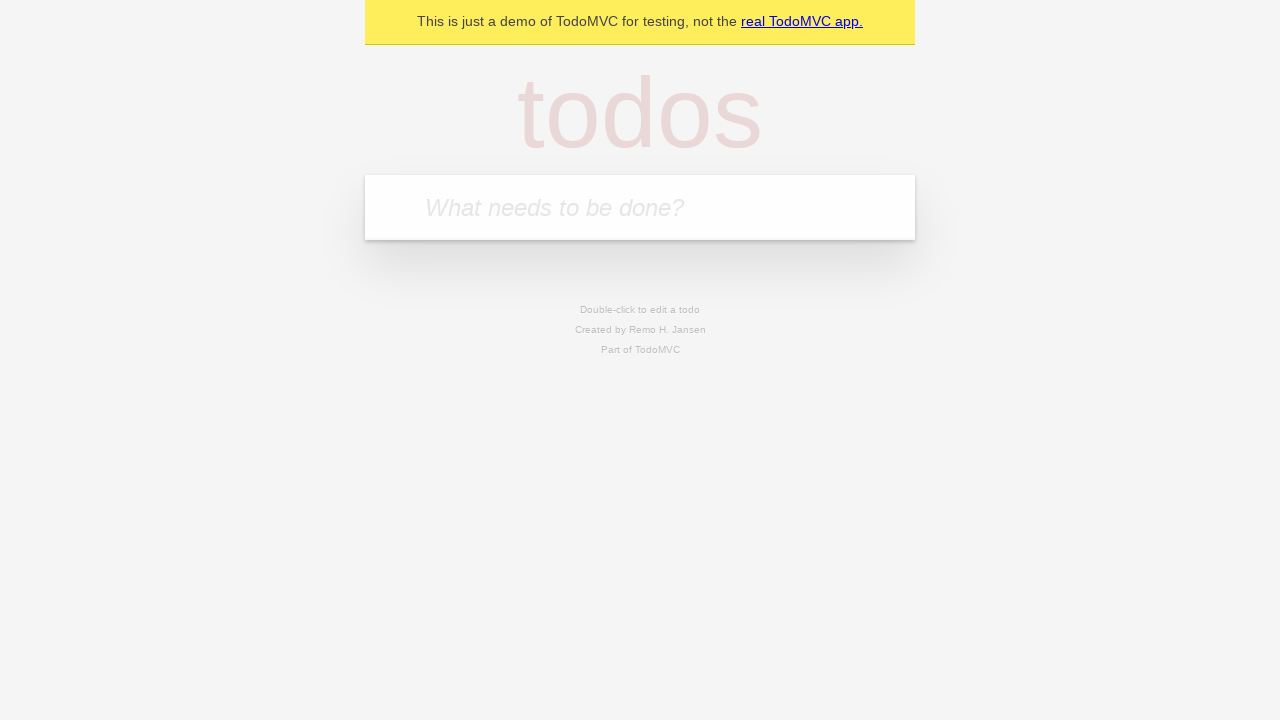

Filled todo input with 'buy some cheese' on internal:attr=[placeholder="What needs to be done?"i]
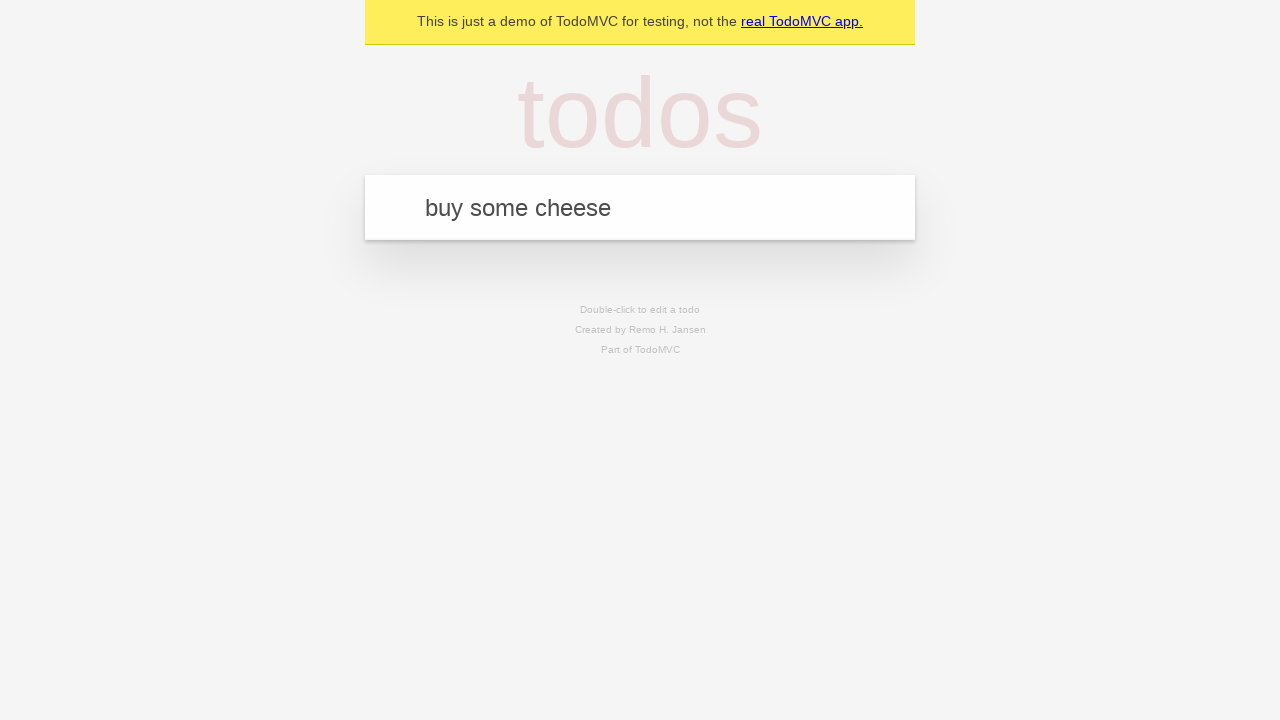

Pressed Enter to add first todo on internal:attr=[placeholder="What needs to be done?"i]
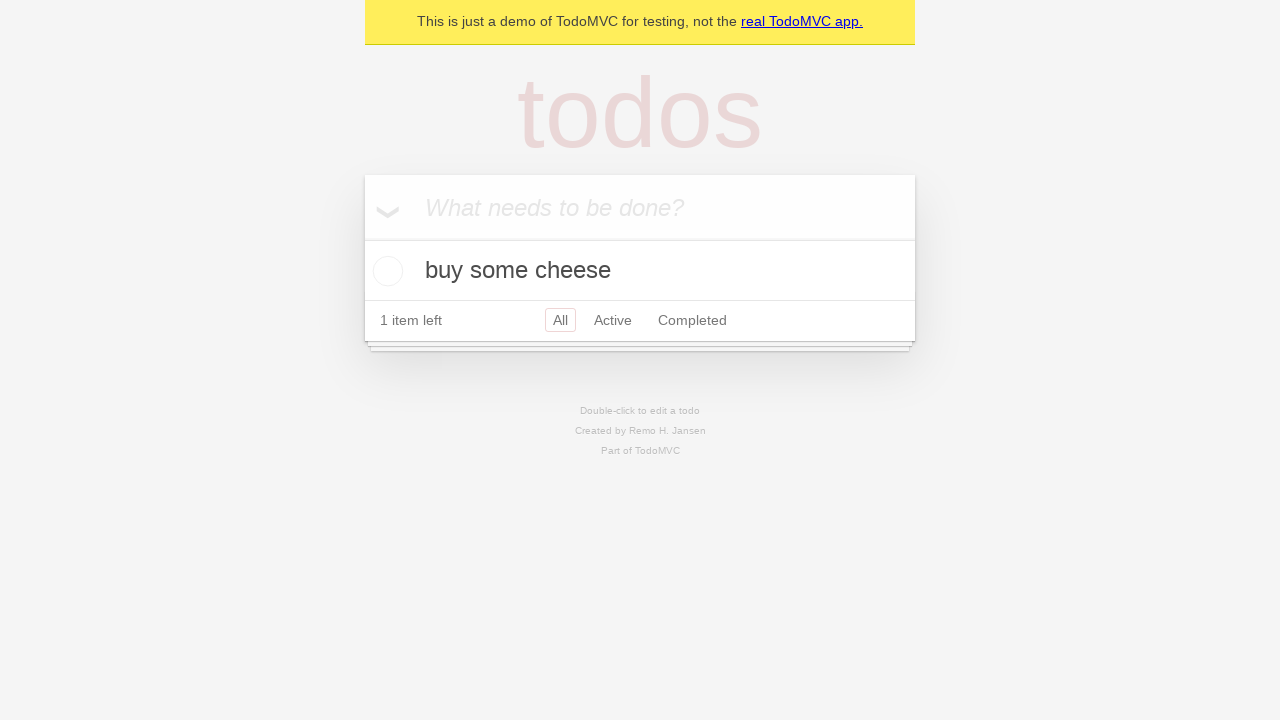

Filled todo input with 'feed the cat' on internal:attr=[placeholder="What needs to be done?"i]
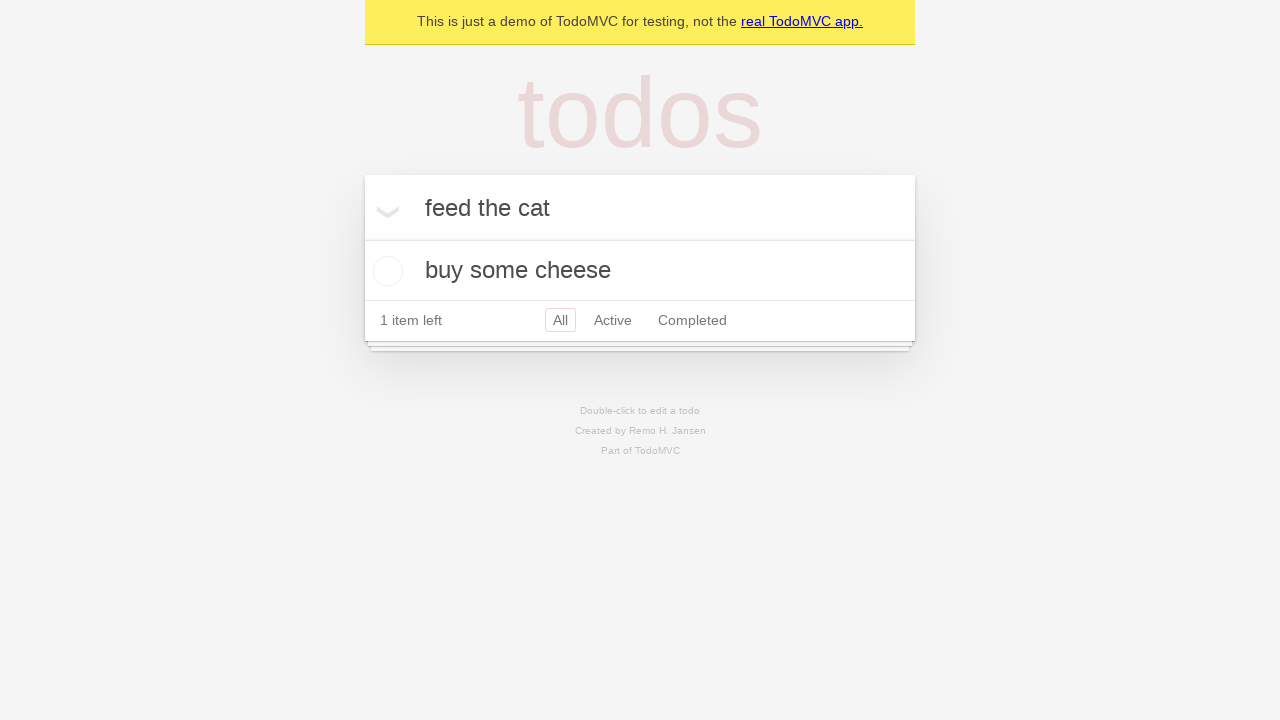

Pressed Enter to add second todo on internal:attr=[placeholder="What needs to be done?"i]
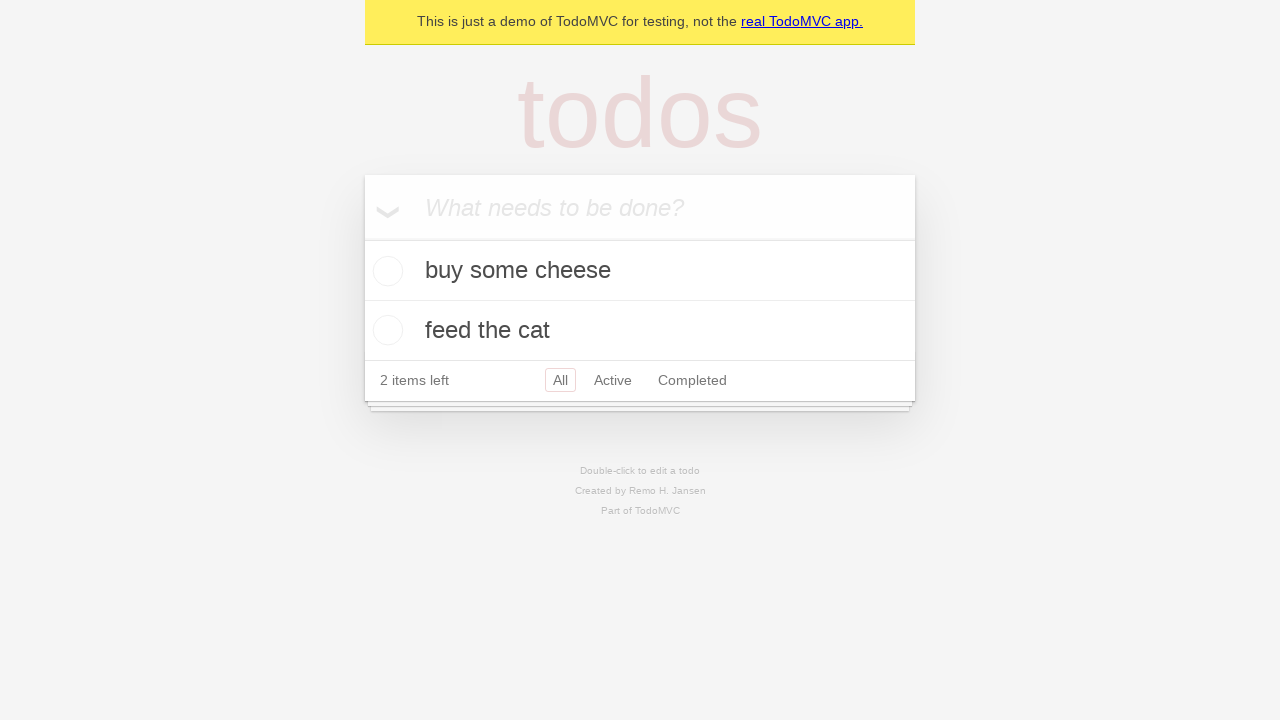

Filled todo input with 'book a doctors appointment' on internal:attr=[placeholder="What needs to be done?"i]
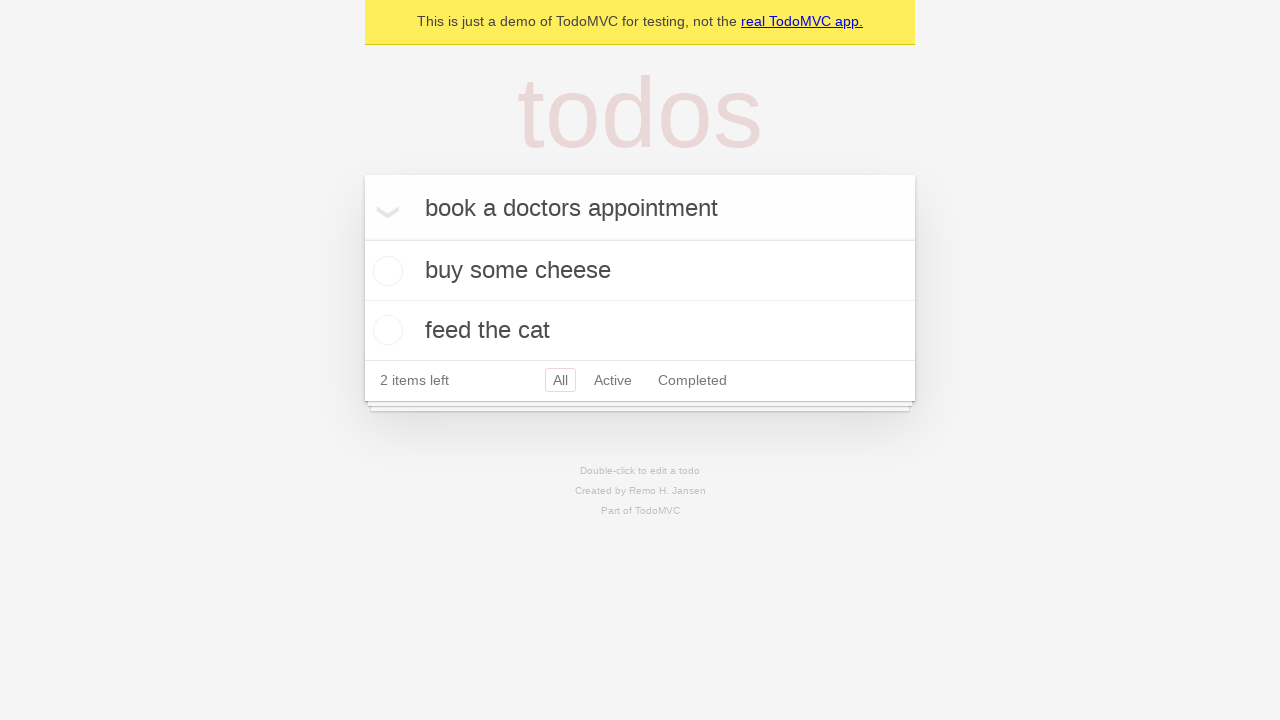

Pressed Enter to add third todo on internal:attr=[placeholder="What needs to be done?"i]
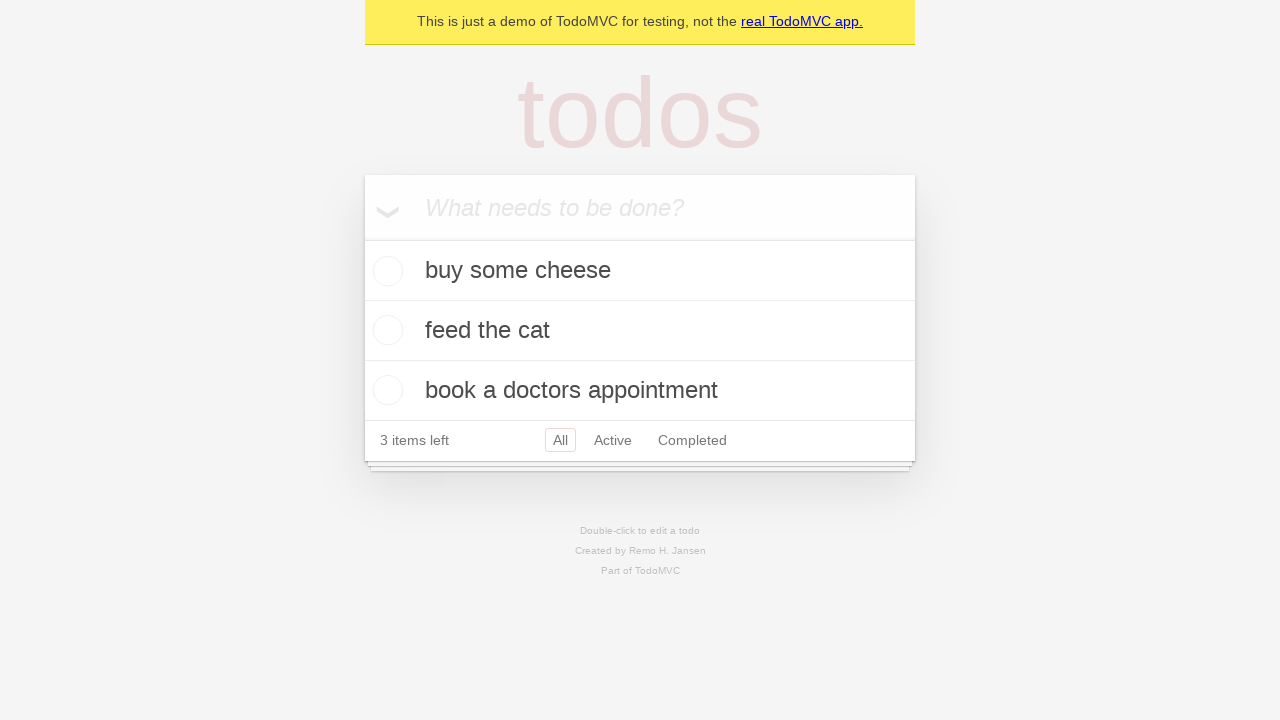

Checked first todo as completed at (385, 271) on .todo-list li .toggle >> nth=0
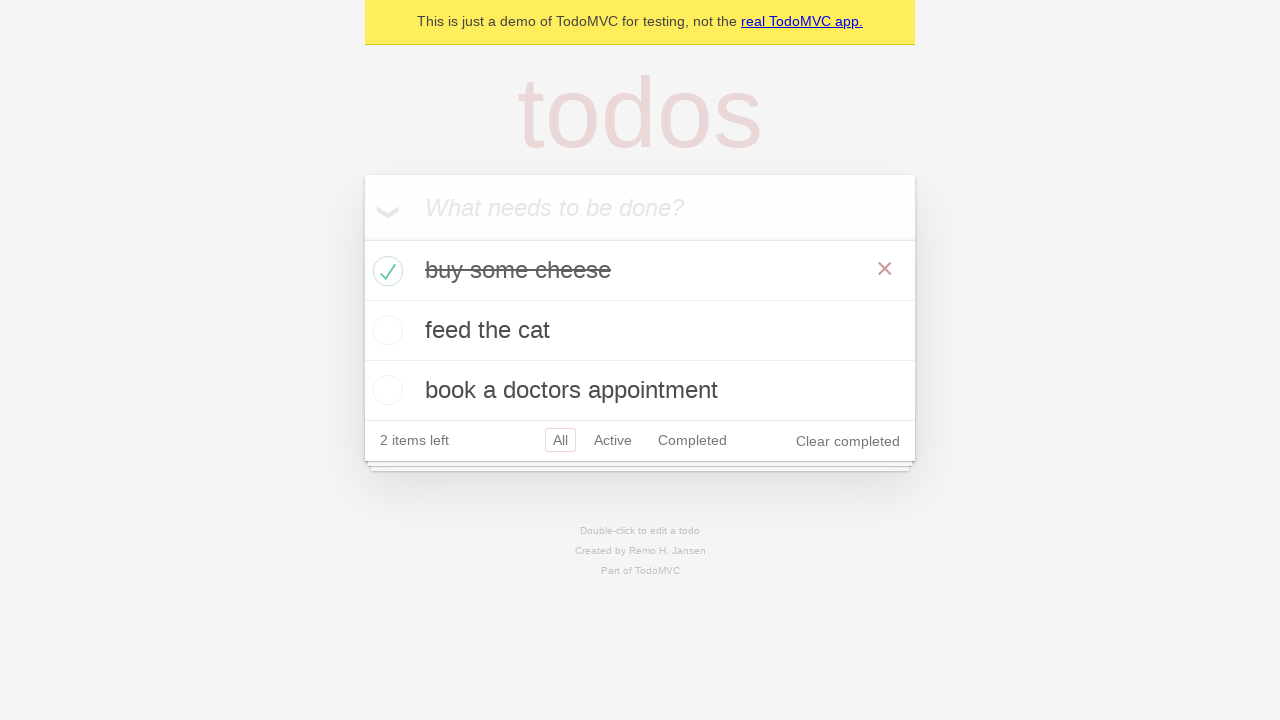

Clicked Clear completed button at (848, 441) on internal:role=button[name="Clear completed"i]
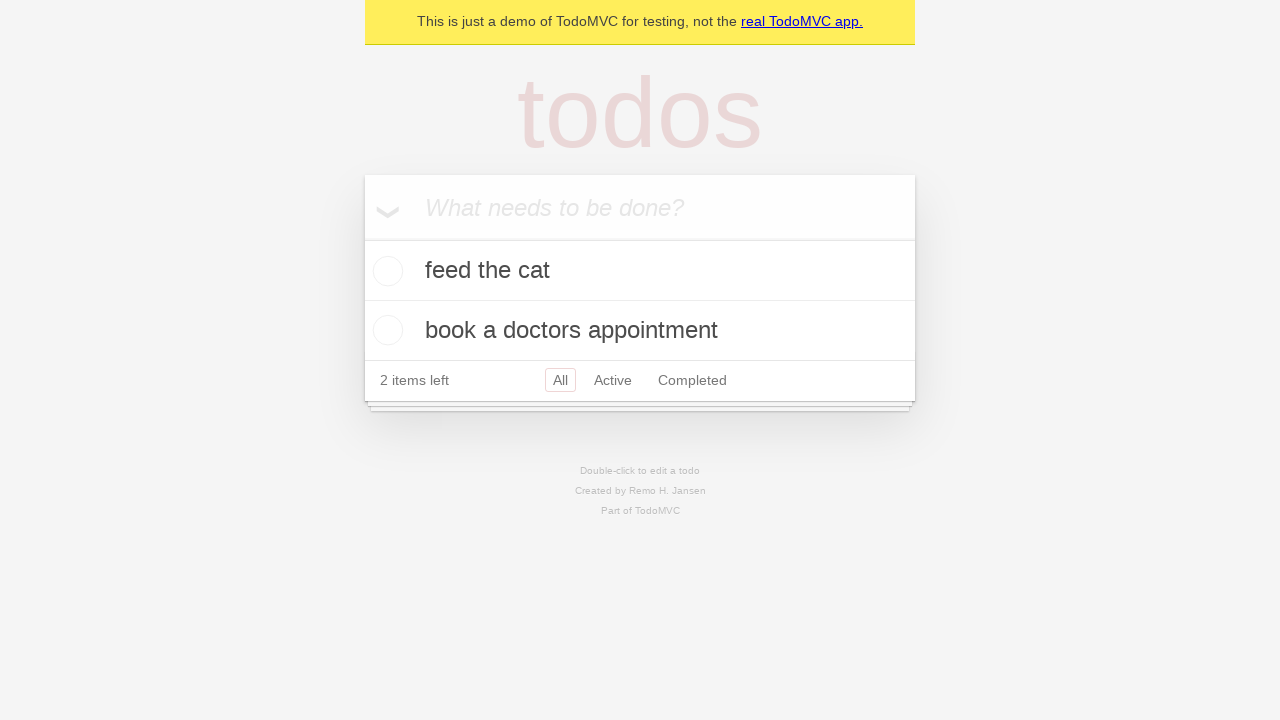

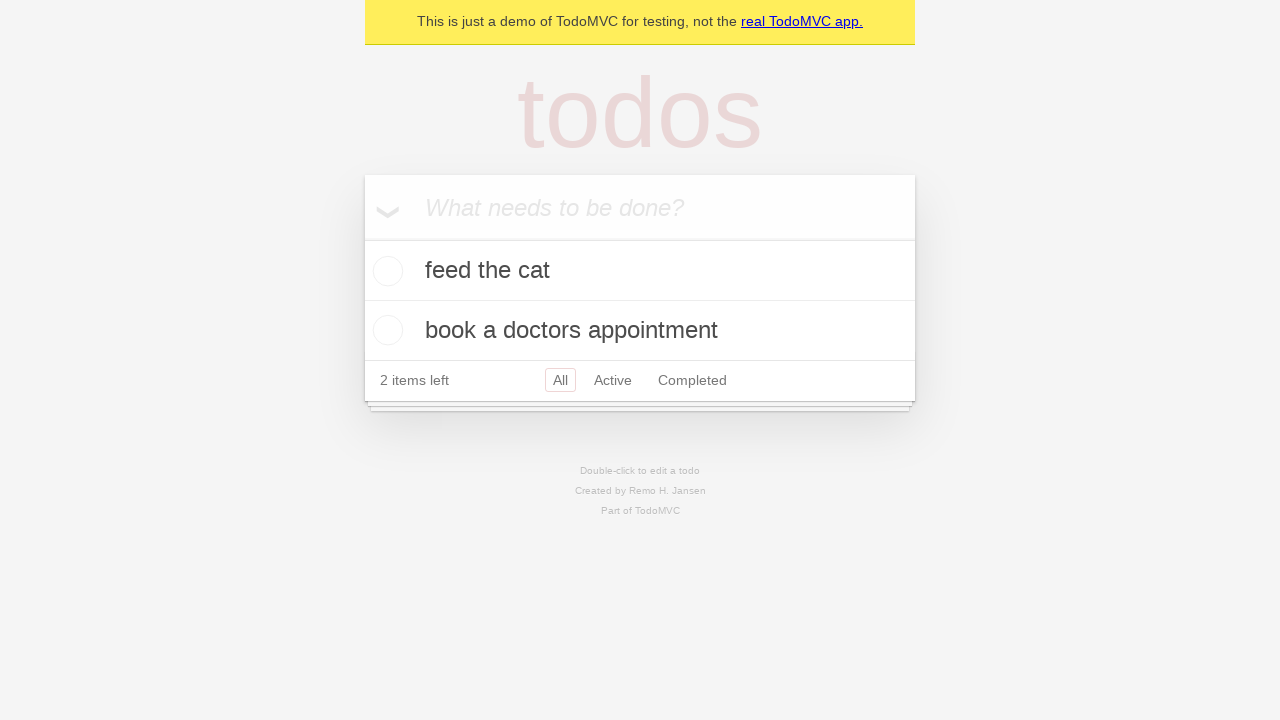